Tests double-click functionality on a W3Schools demo page by double-clicking text inside an iframe and verifying the text color changes to red.

Starting URL: https://www.w3schools.com/tags/tryit.asp?filename=tryhtml5_ev_ondblclick2

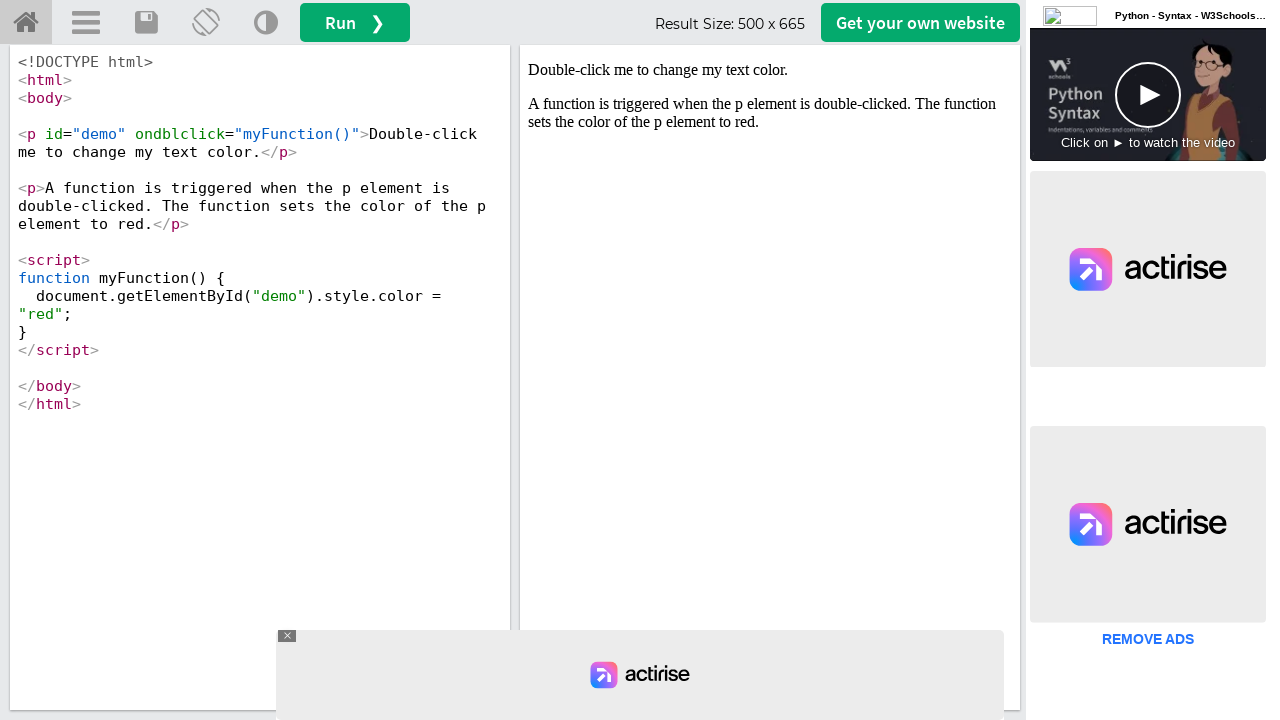

Located iframe with ID 'iframeResult' containing the demo content
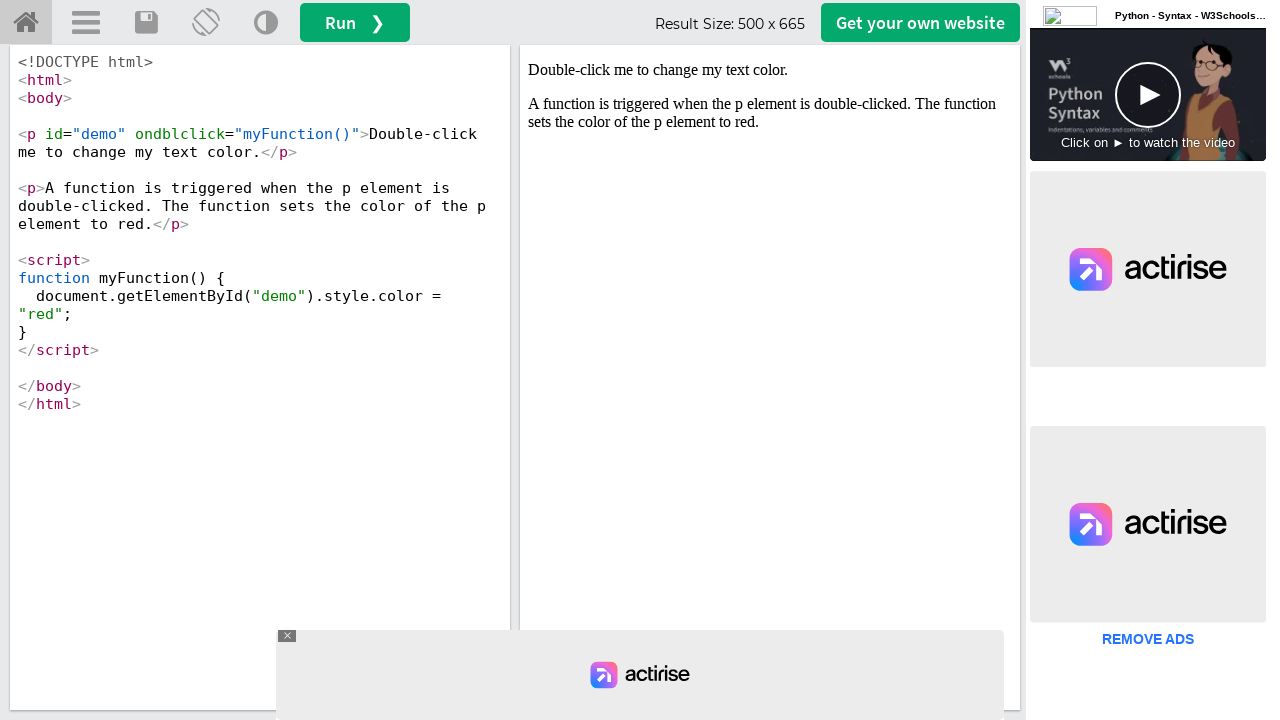

Located paragraph element with ondblclick attribute inside iframe
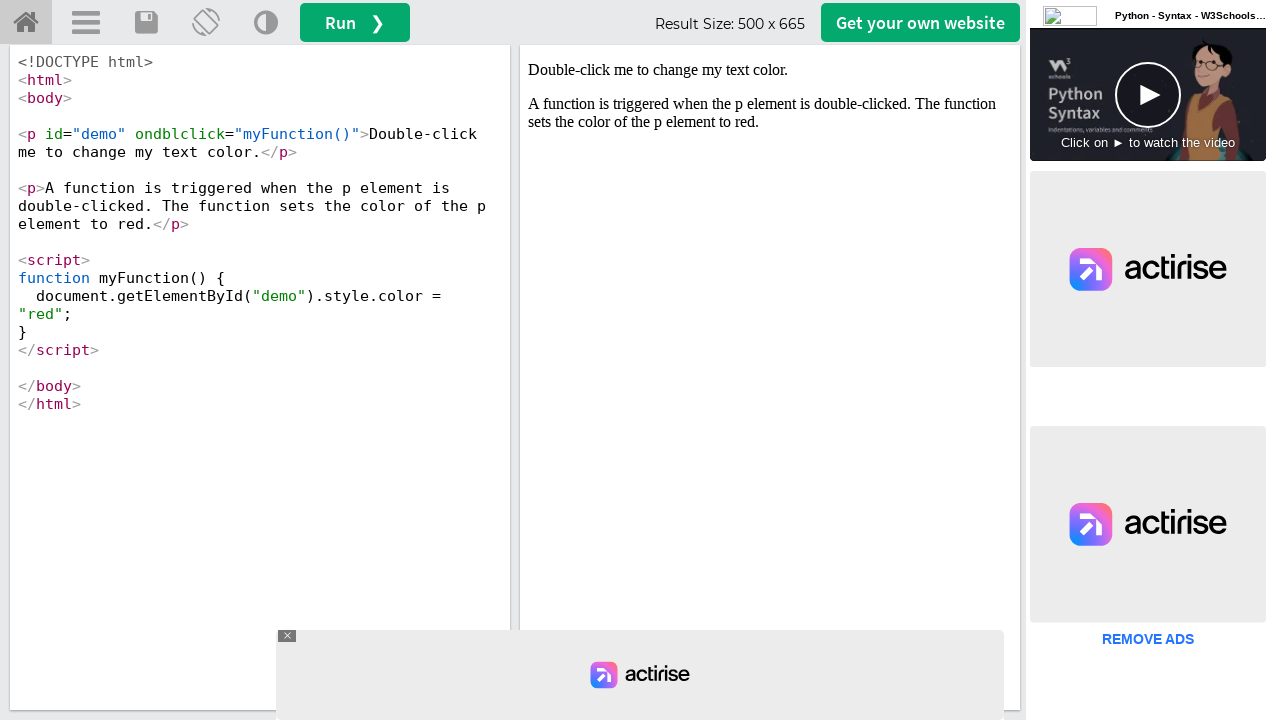

Double-clicked on the text element to trigger color change at (770, 70) on #iframeResult >> internal:control=enter-frame >> p[ondblclick]
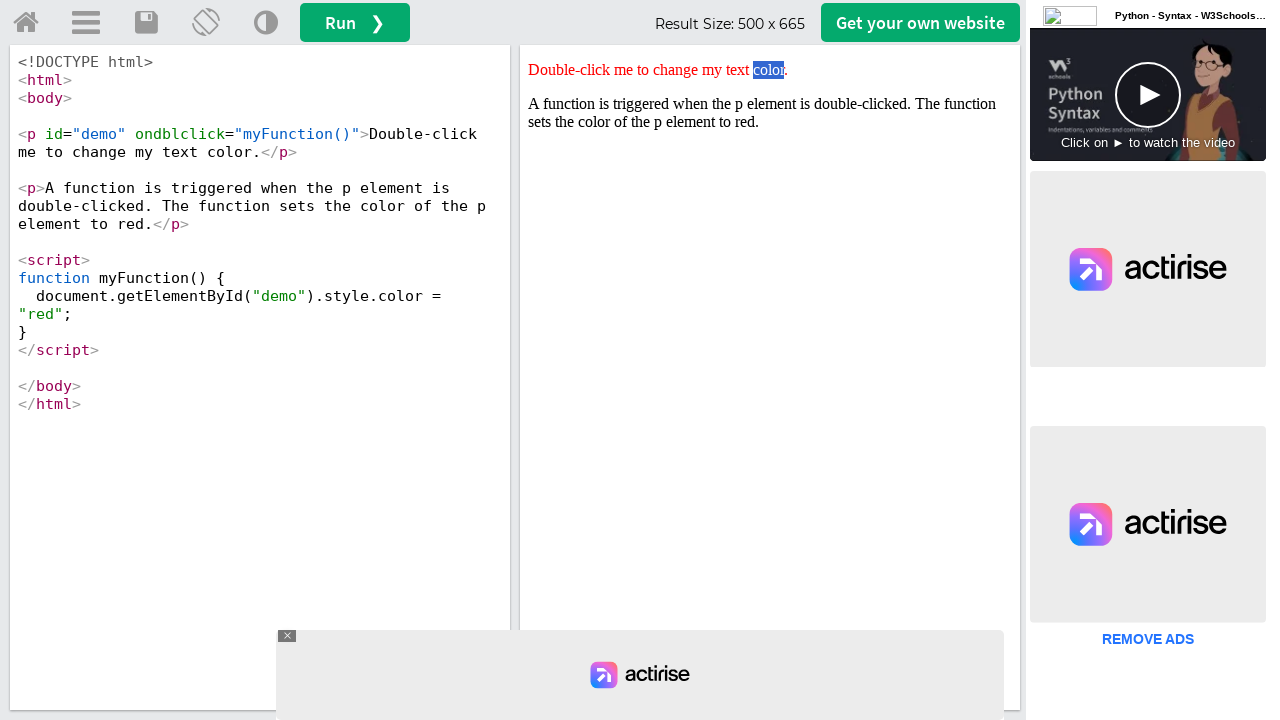

Retrieved style attribute from text element: 'color: red;'
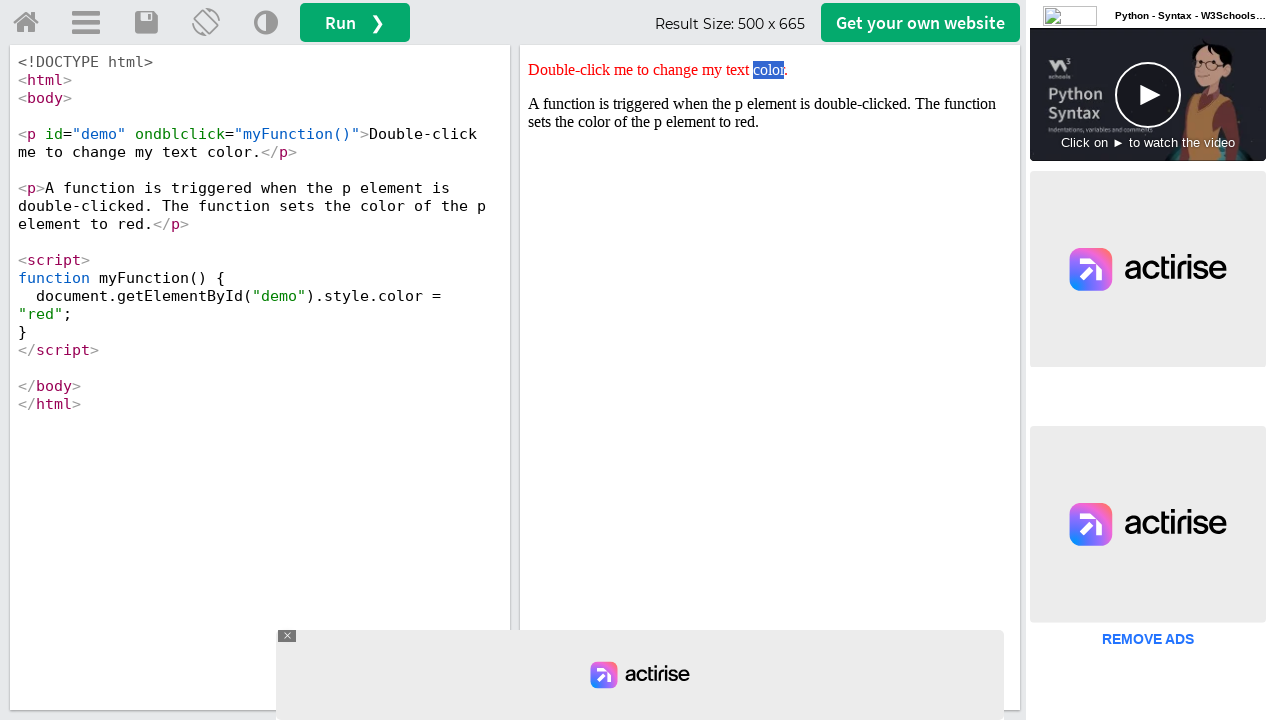

Verified that text color changed to red after double-click
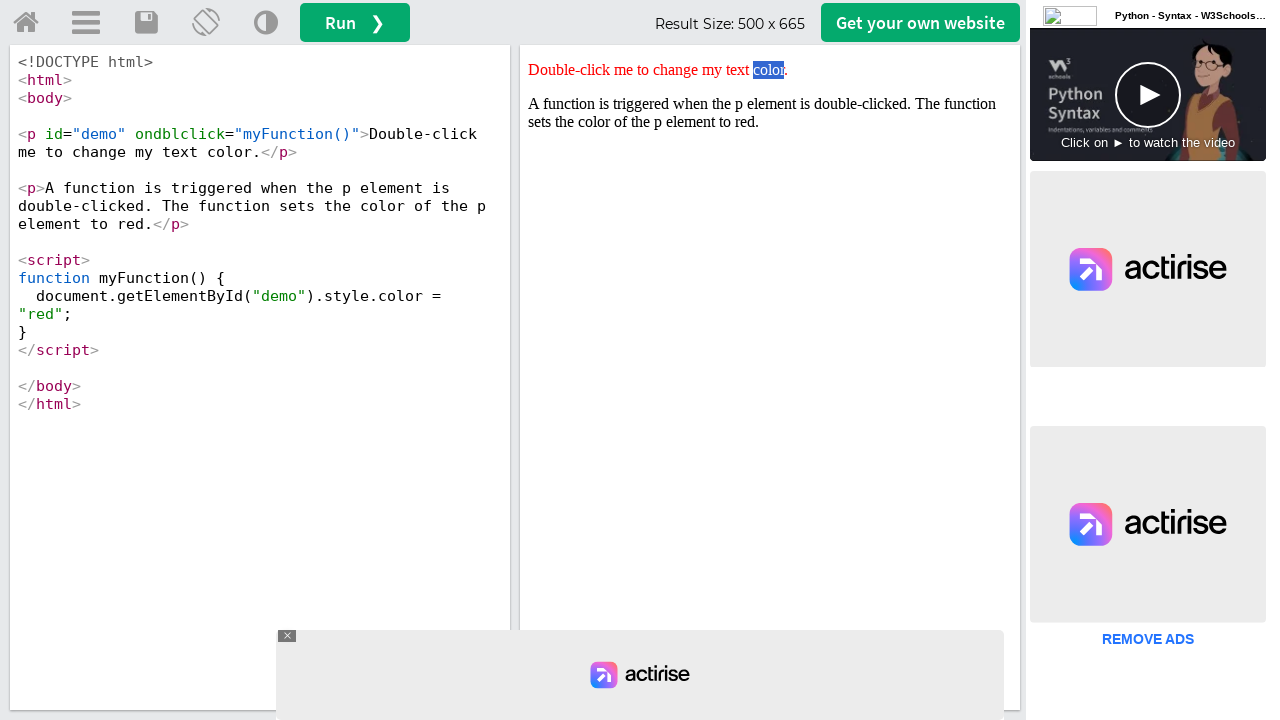

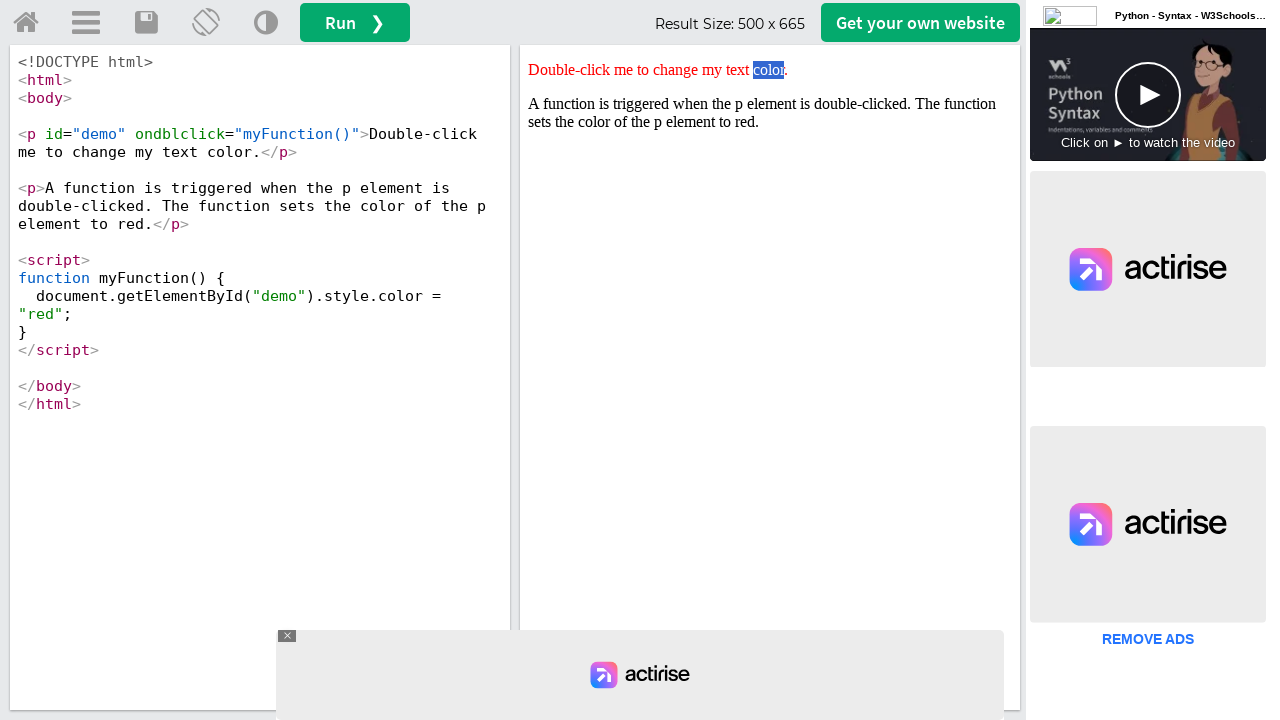